Tests Add Element functionality by clicking the Add Element link, then clicking the add button and verifying a Delete button appears

Starting URL: https://the-internet.herokuapp.com/

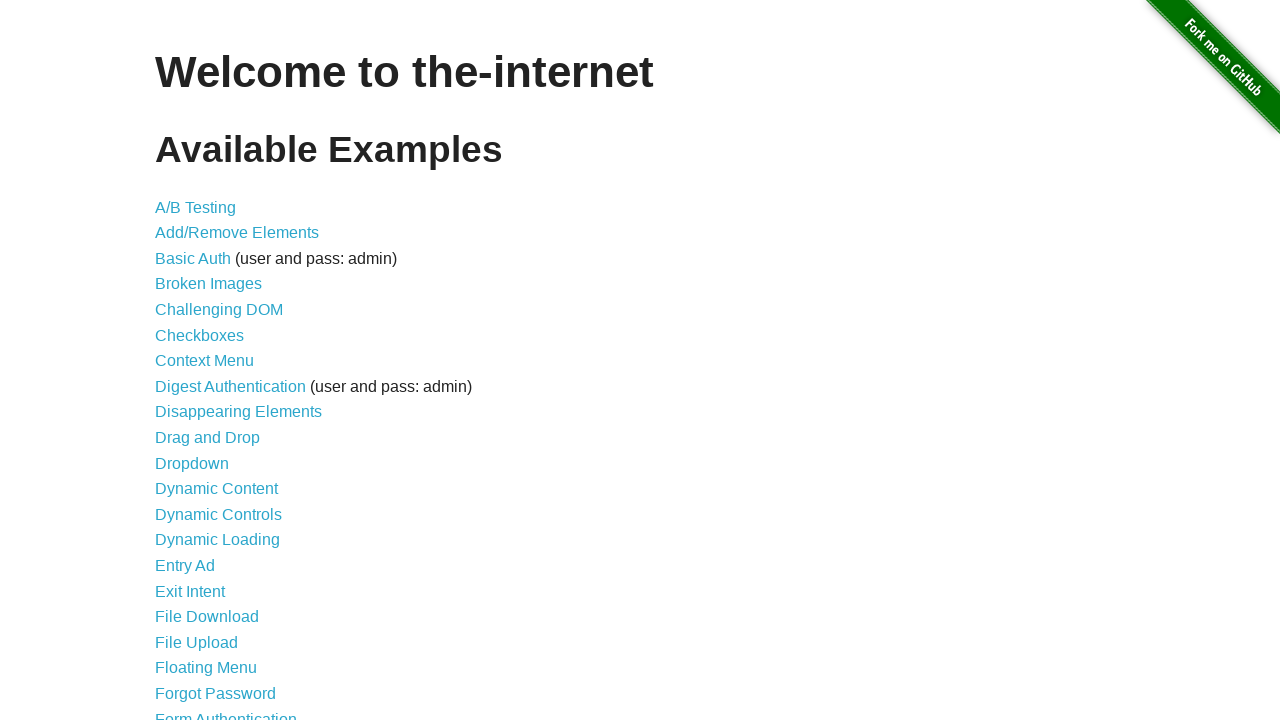

Clicked on Add/Remove Elements link at (237, 233) on a:has-text('Add/Remove Elements')
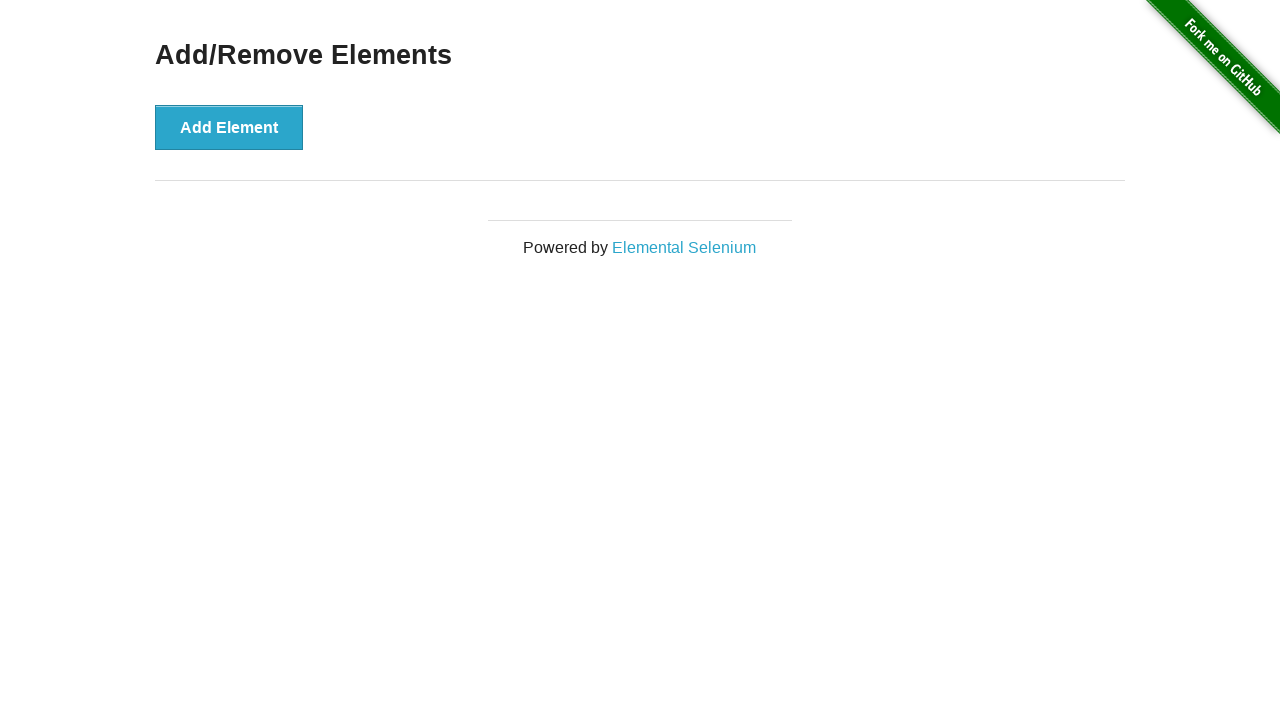

Clicked the Add Element button at (229, 127) on button[onclick='addElement()']
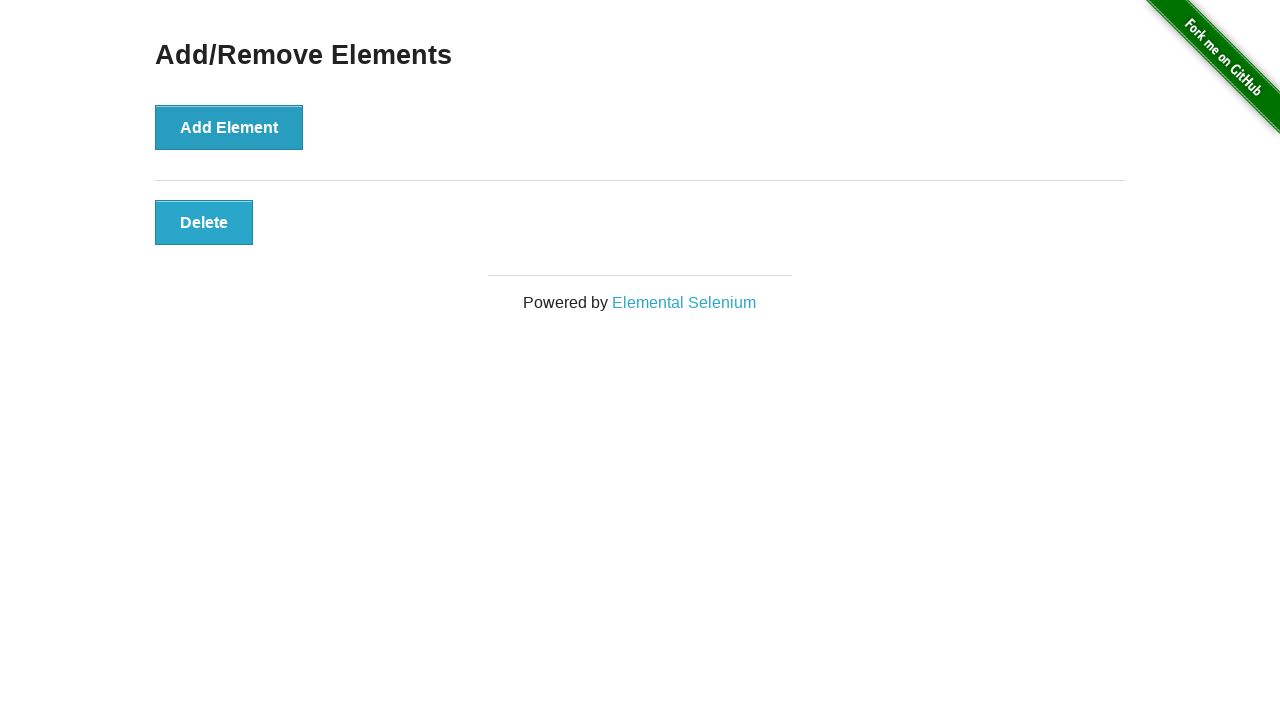

Verified Delete button appeared
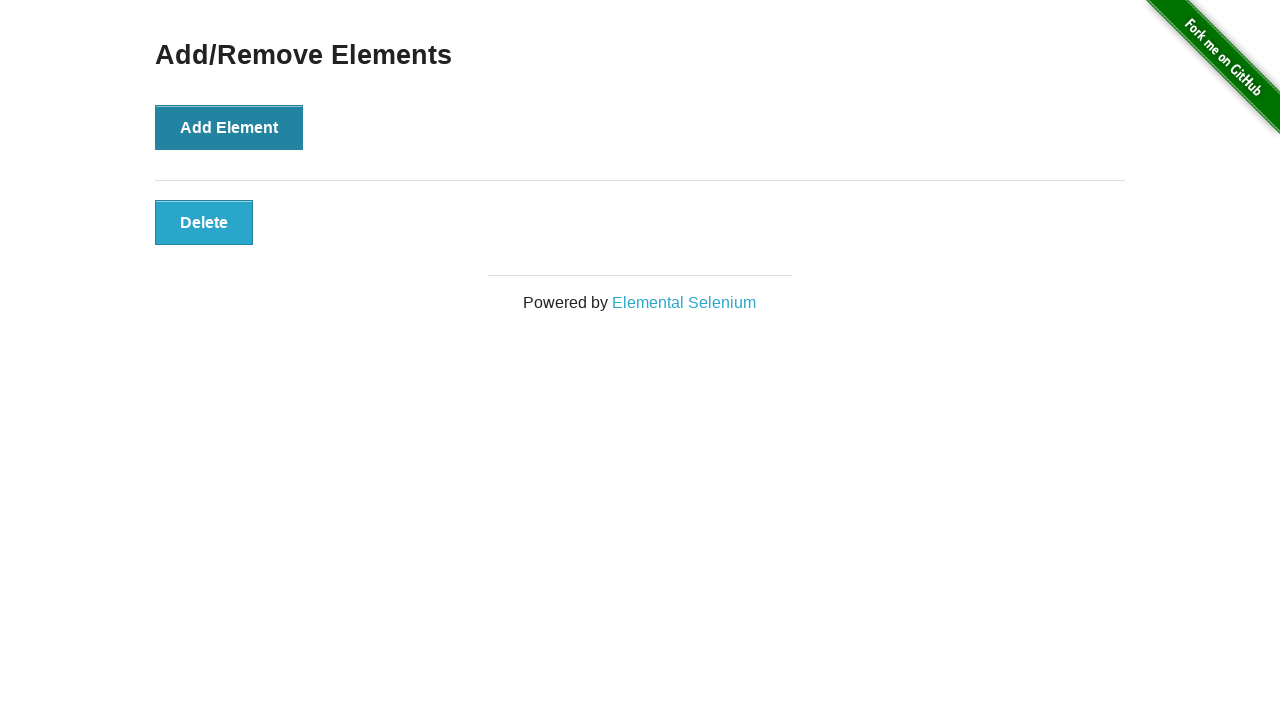

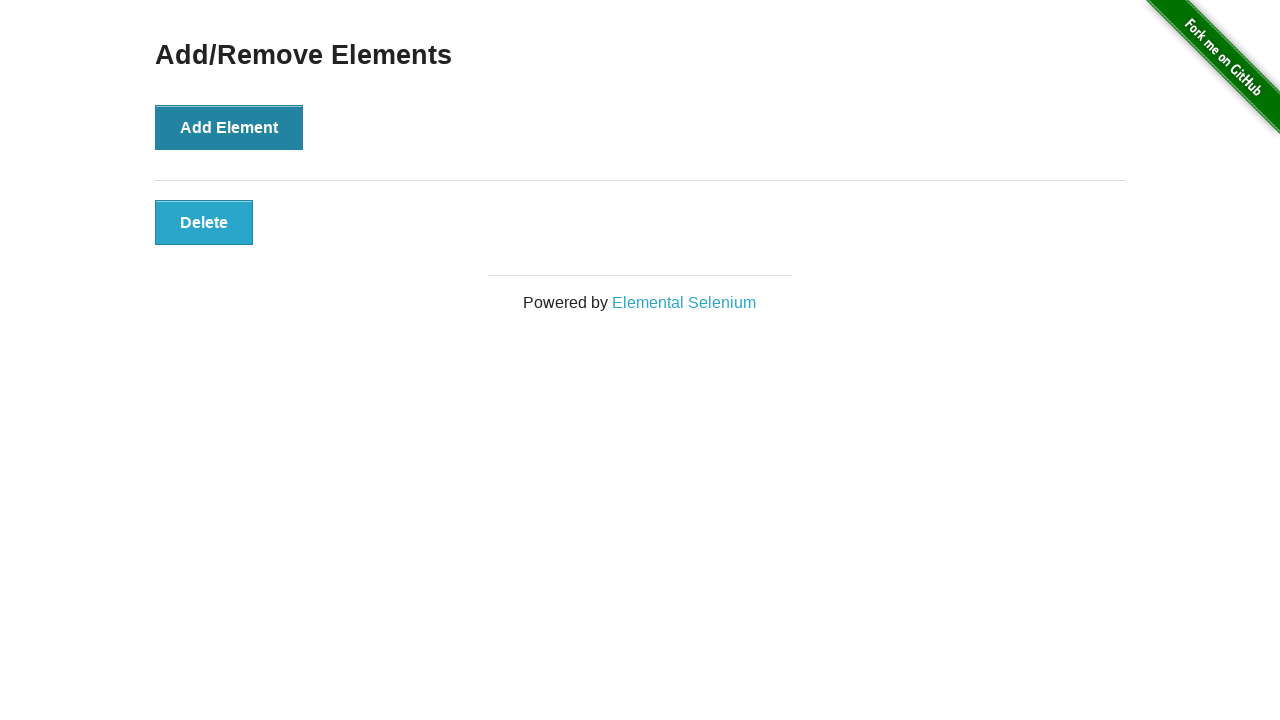